Navigates to AtCoder homepage and verifies that the upcoming contests table is displayed with contest entries

Starting URL: https://atcoder.jp/

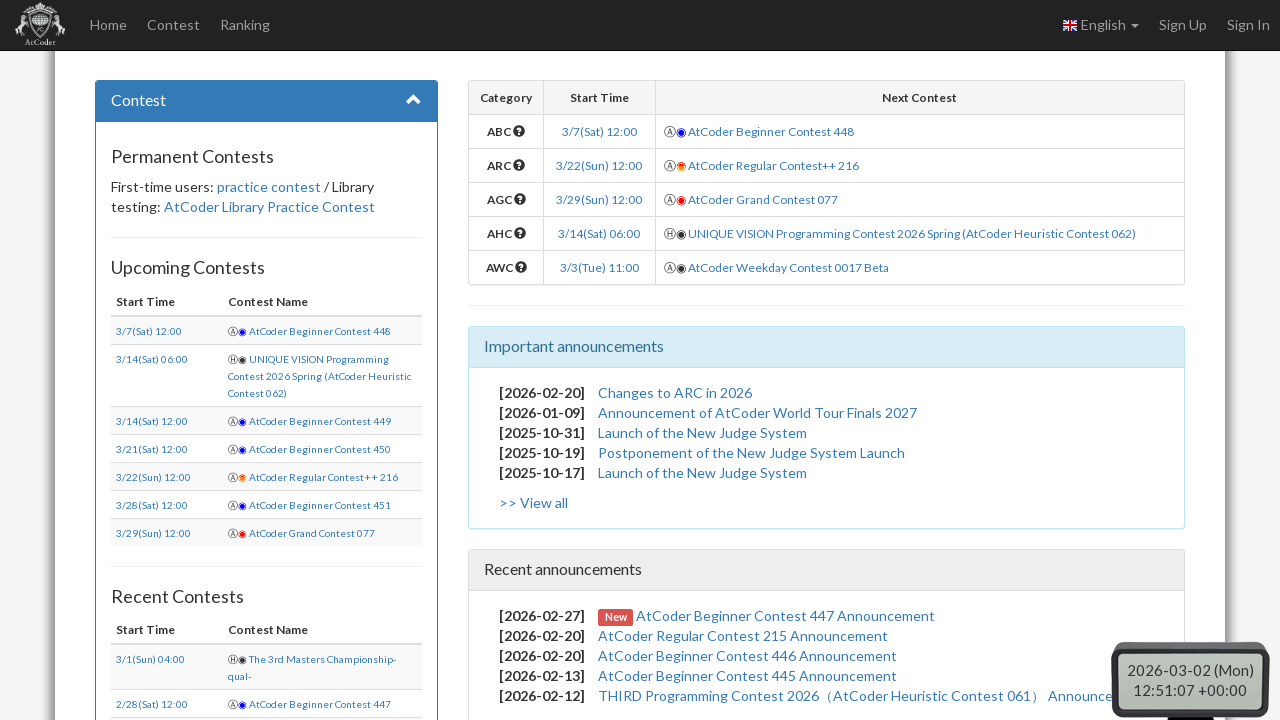

Waited for upcoming contests table to be visible
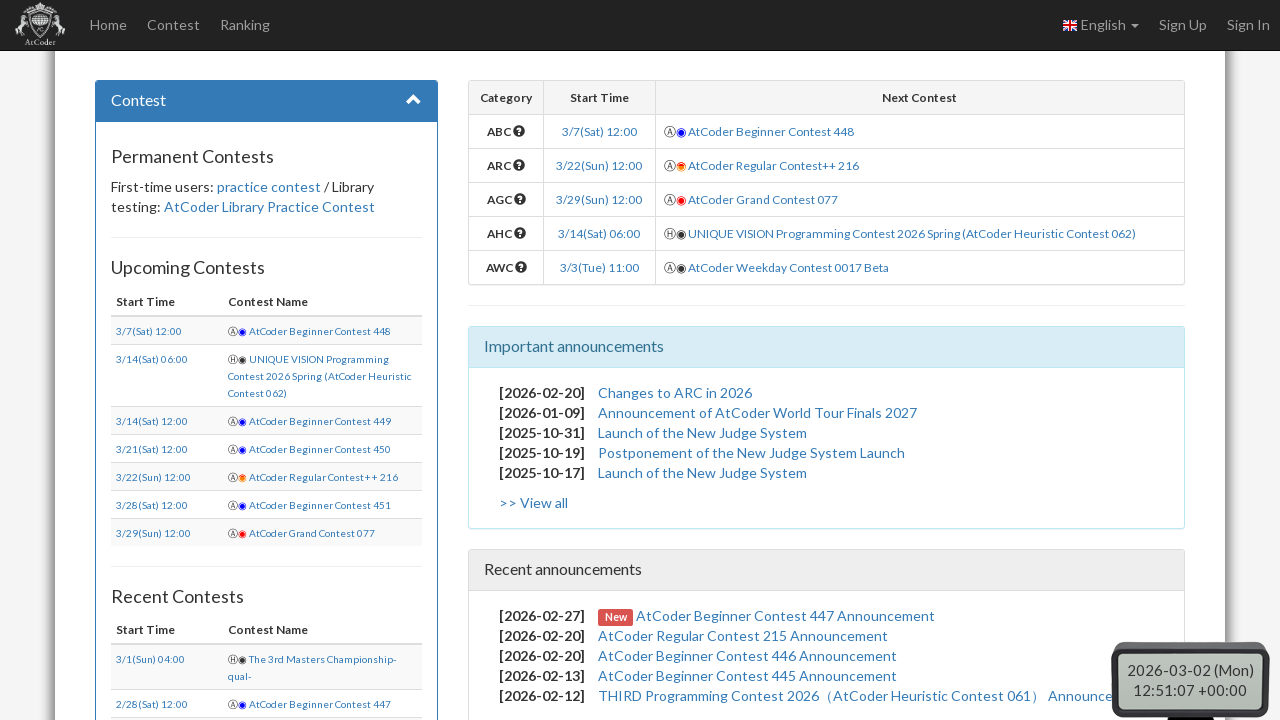

Verified contest entries are present in the upcoming contests table
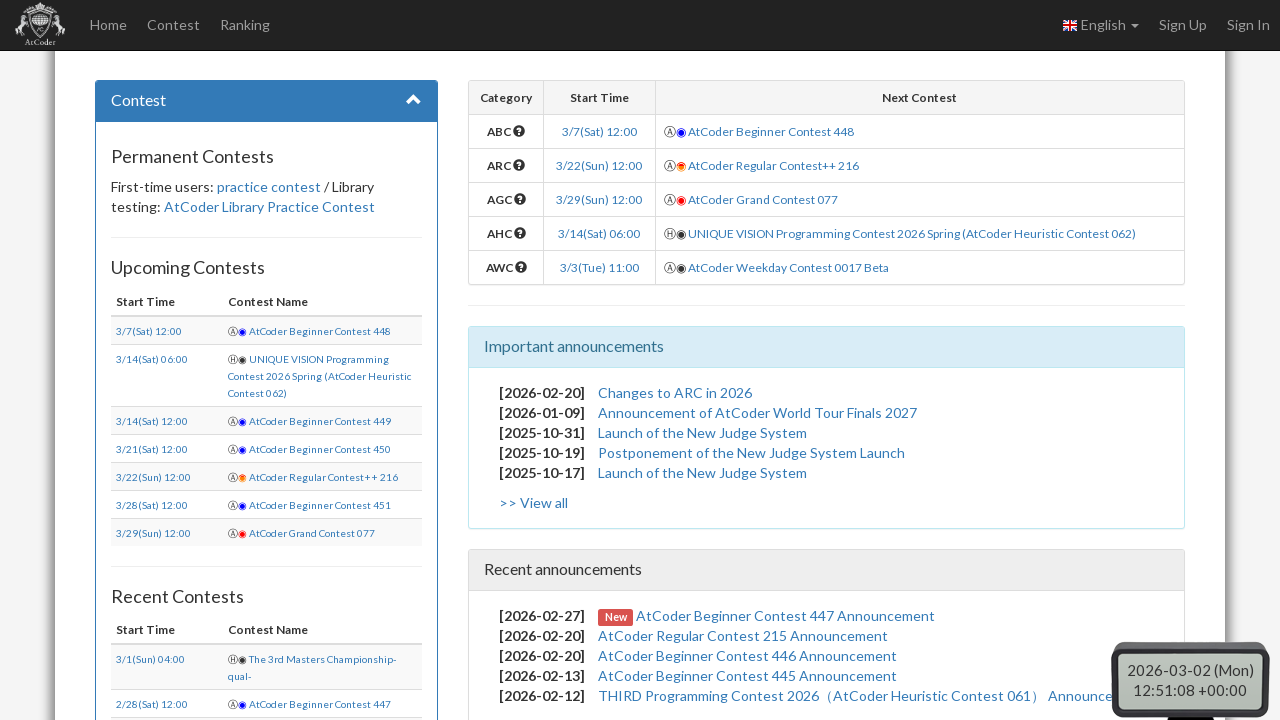

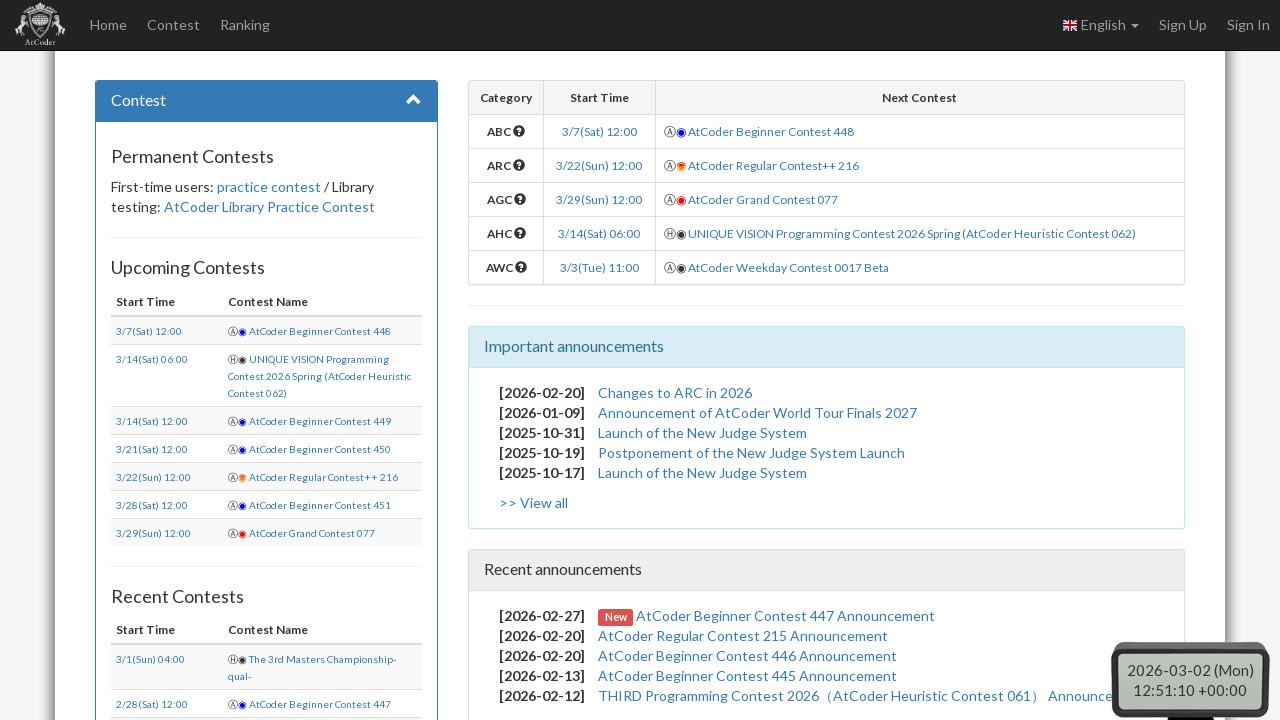